Tests window handling by navigating to a page, clicking a link that opens a new window, verifying the new window's title, and switching back to the original window to verify its title.

Starting URL: https://the-internet.herokuapp.com/windows

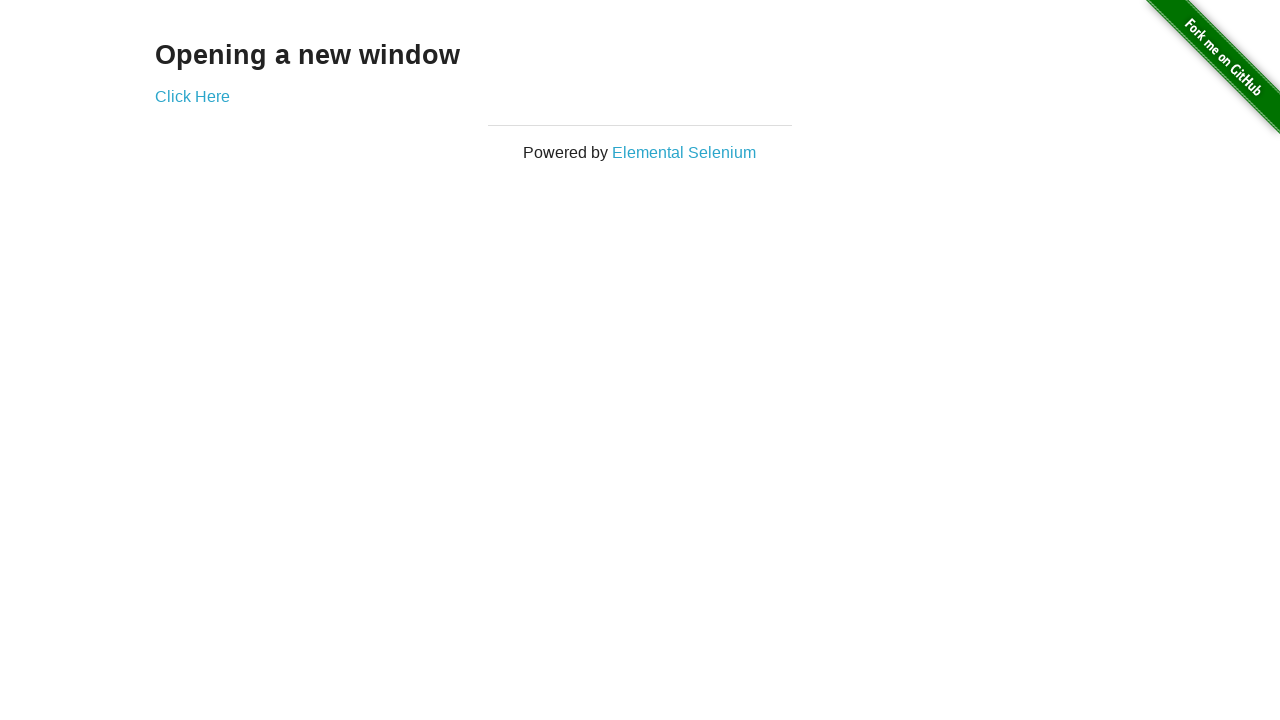

Located heading element 'Opening a new window'
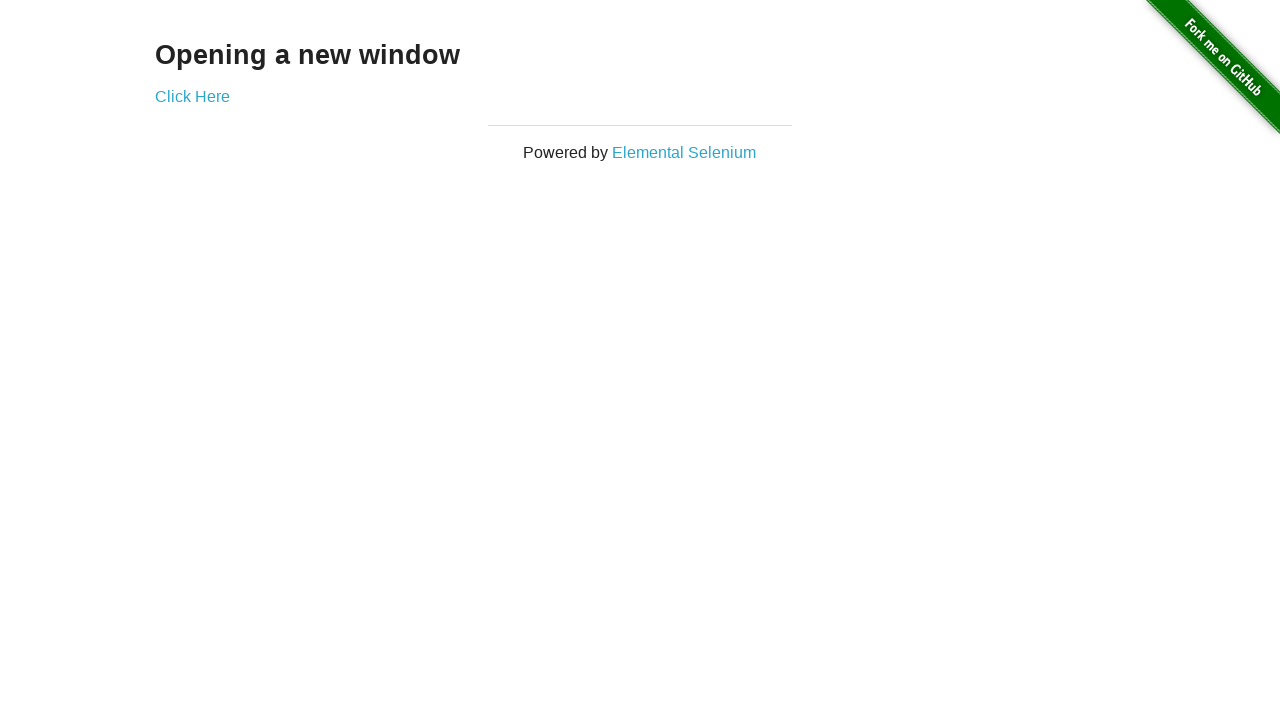

Verified heading text is 'Opening a new window'
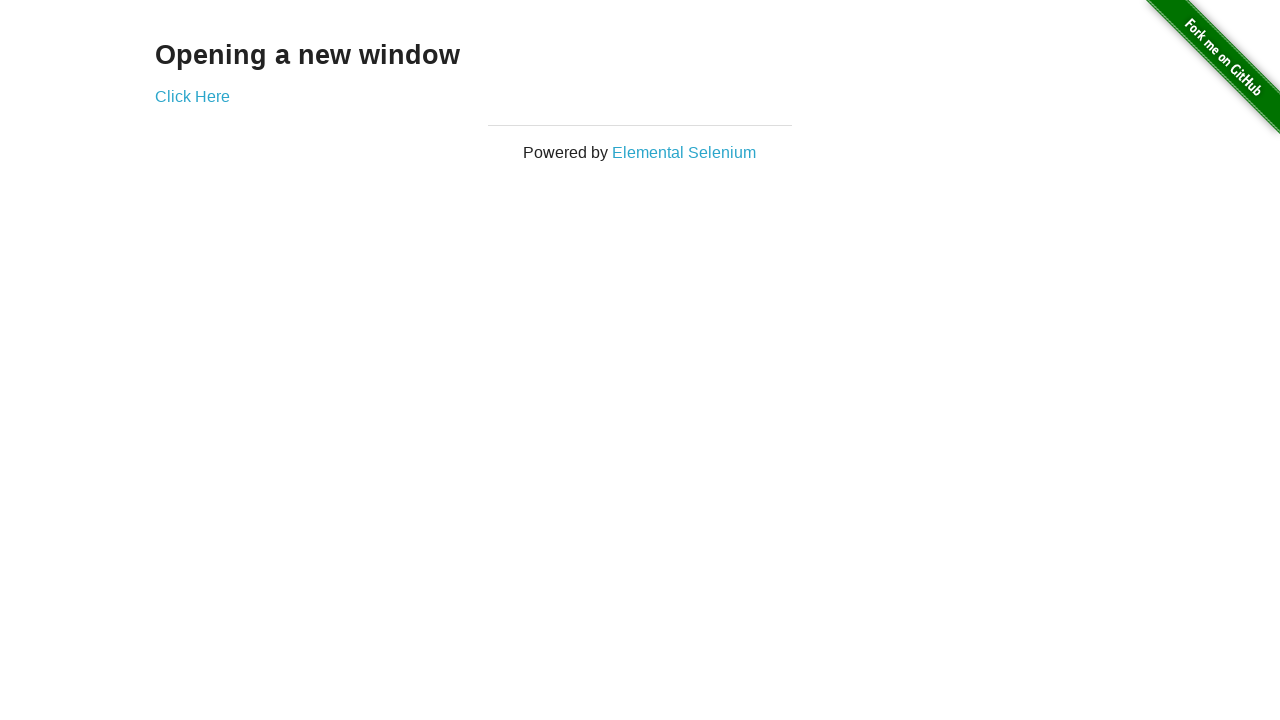

Verified page title is 'The Internet'
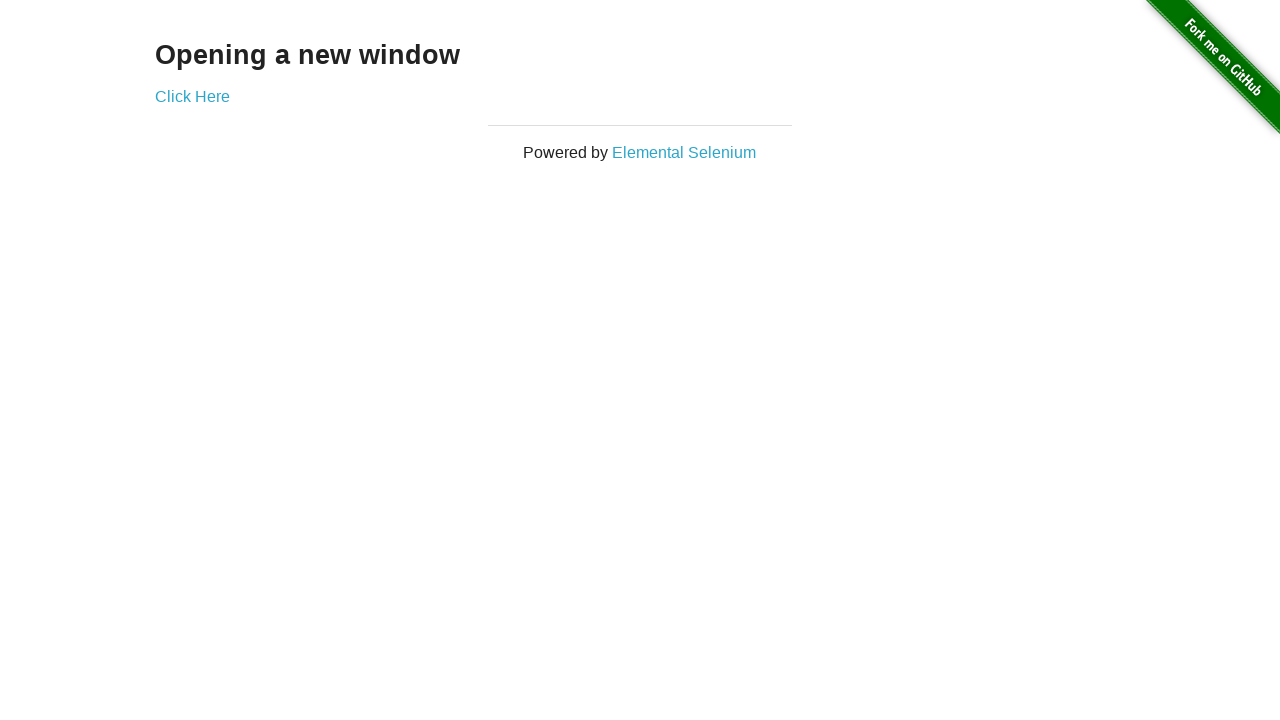

Clicked 'Click Here' link to open new window at (192, 96) on text=Click Here
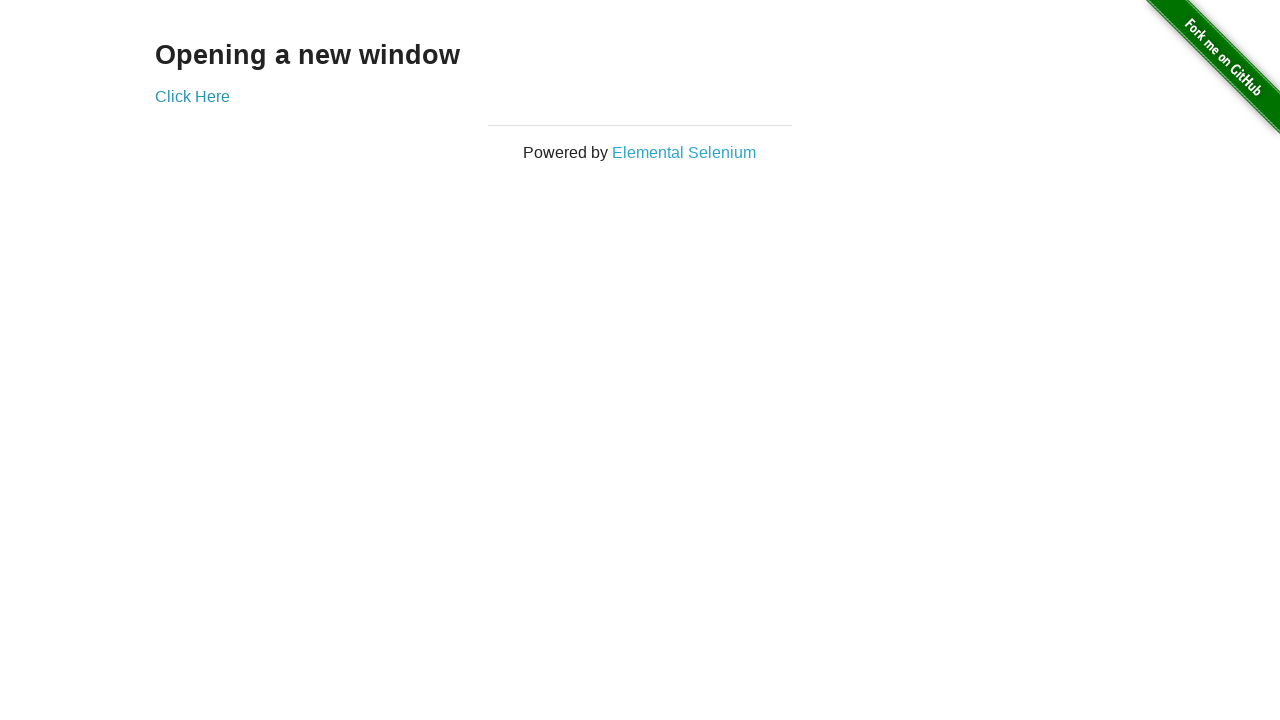

Captured new window/page object
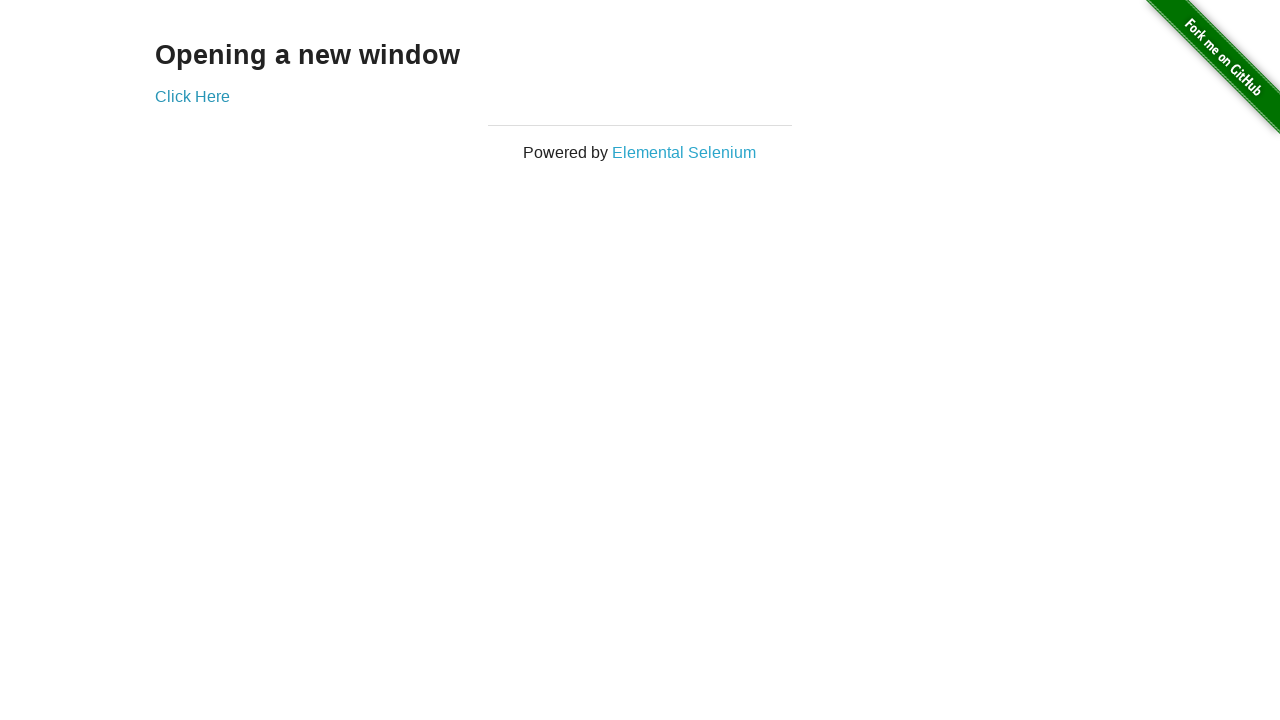

Waited for new window to load
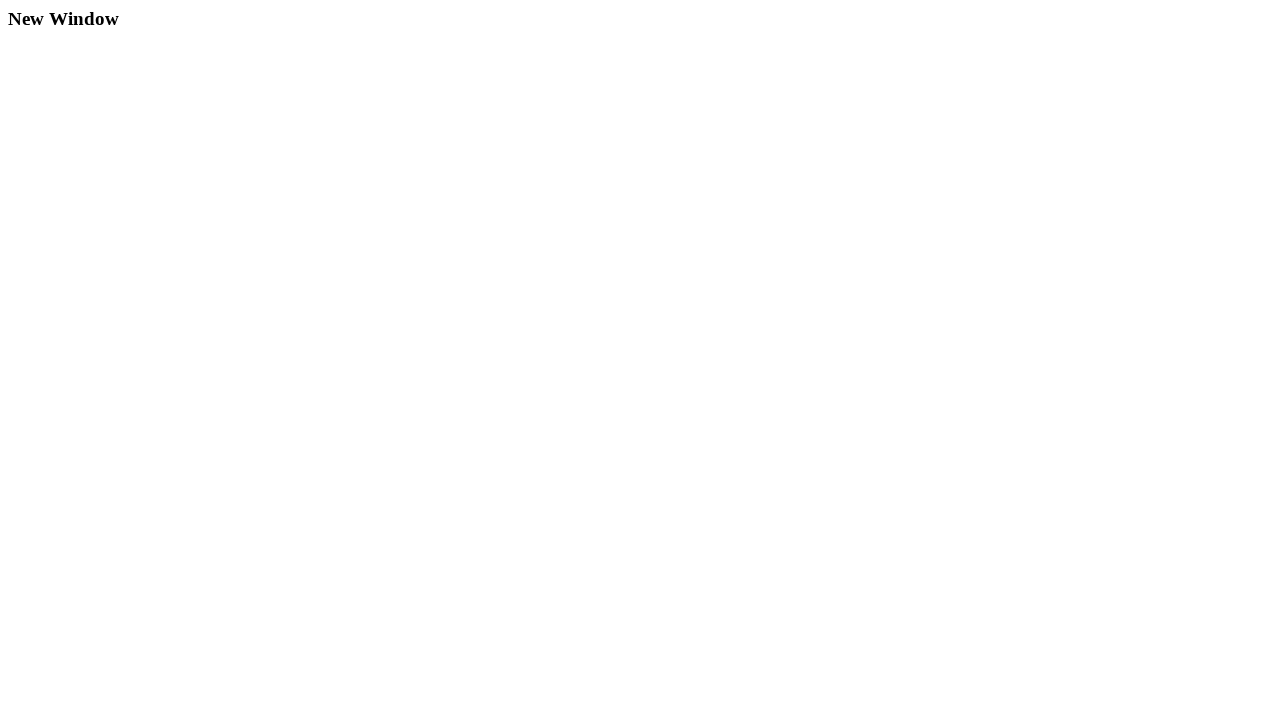

Verified new window title is 'New Window'
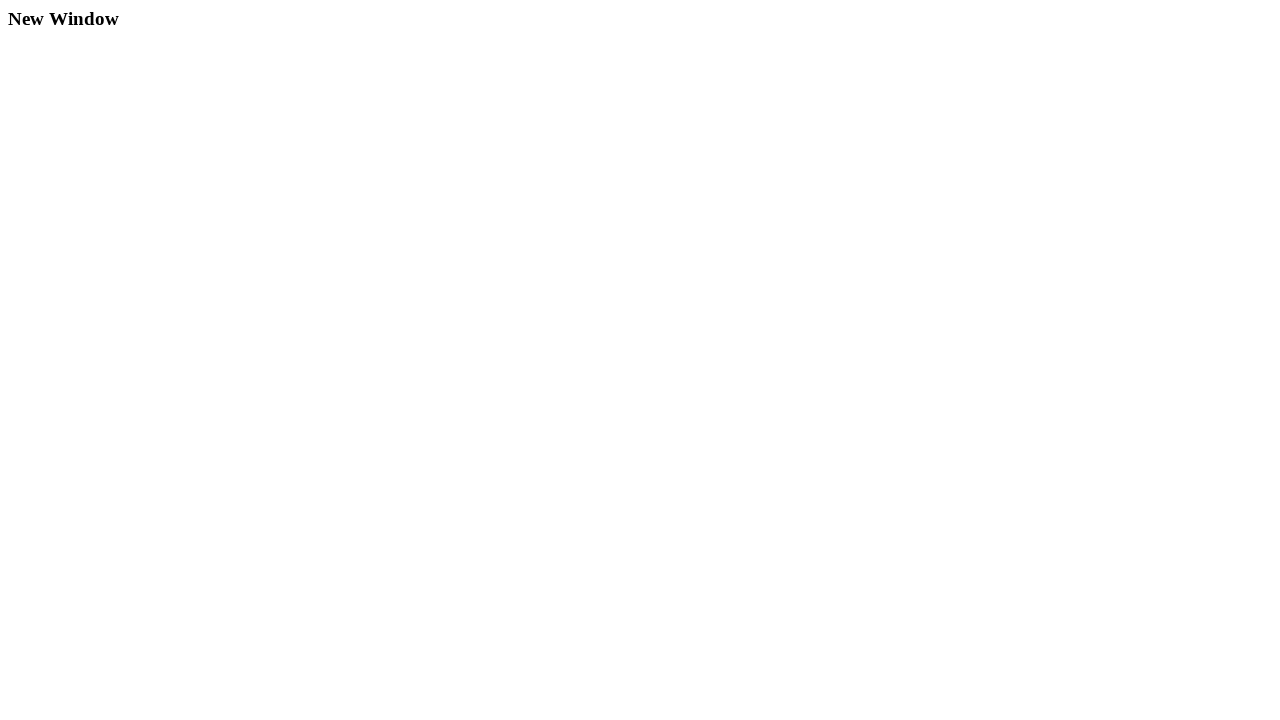

Brought original window to front
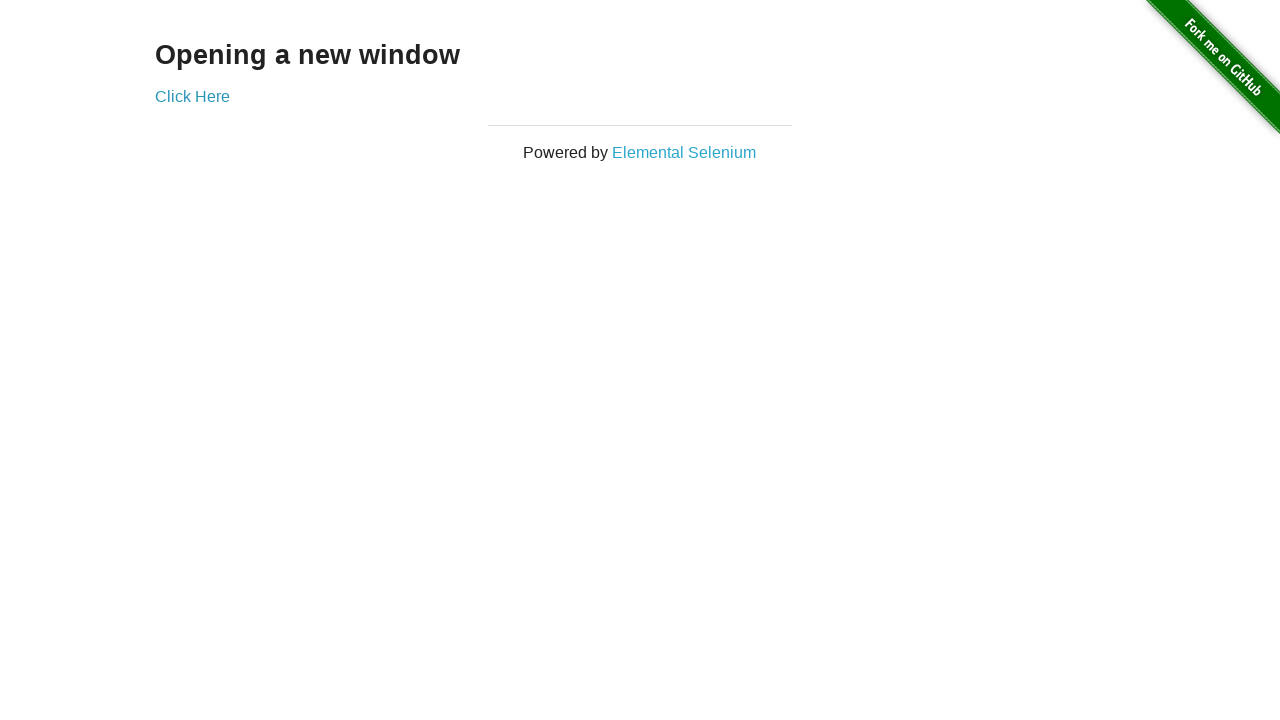

Verified original window title is still 'The Internet'
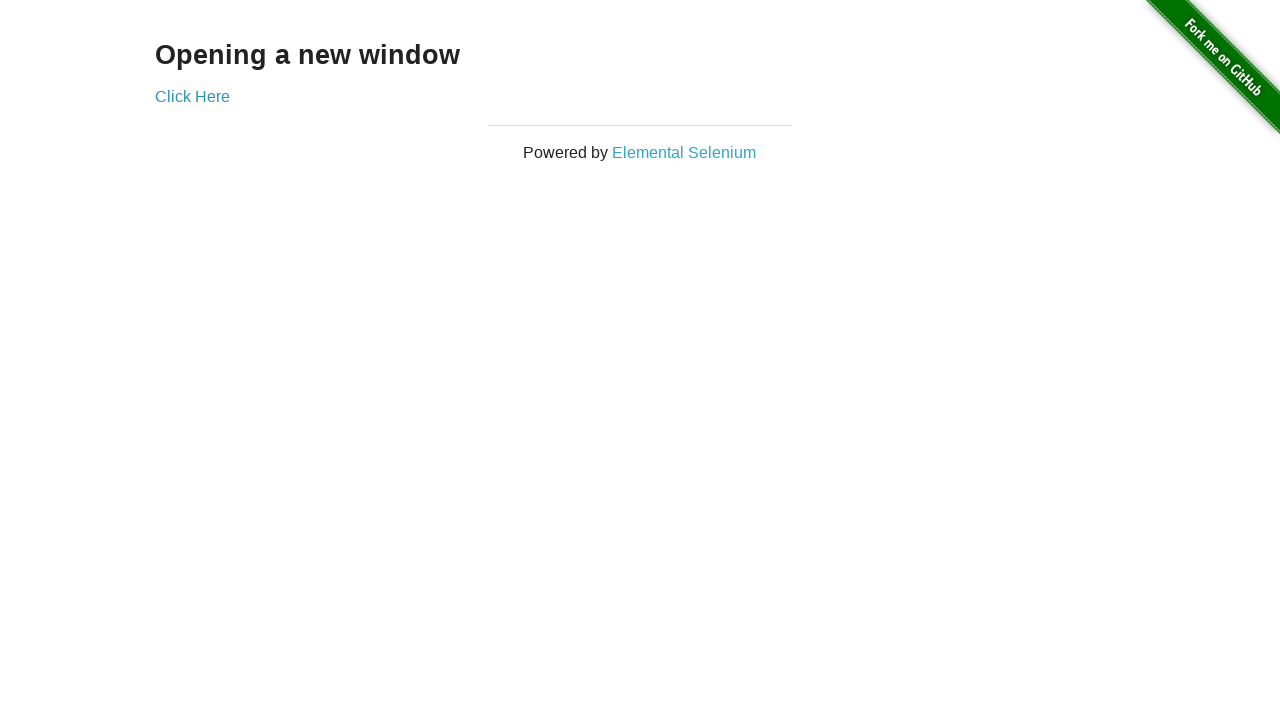

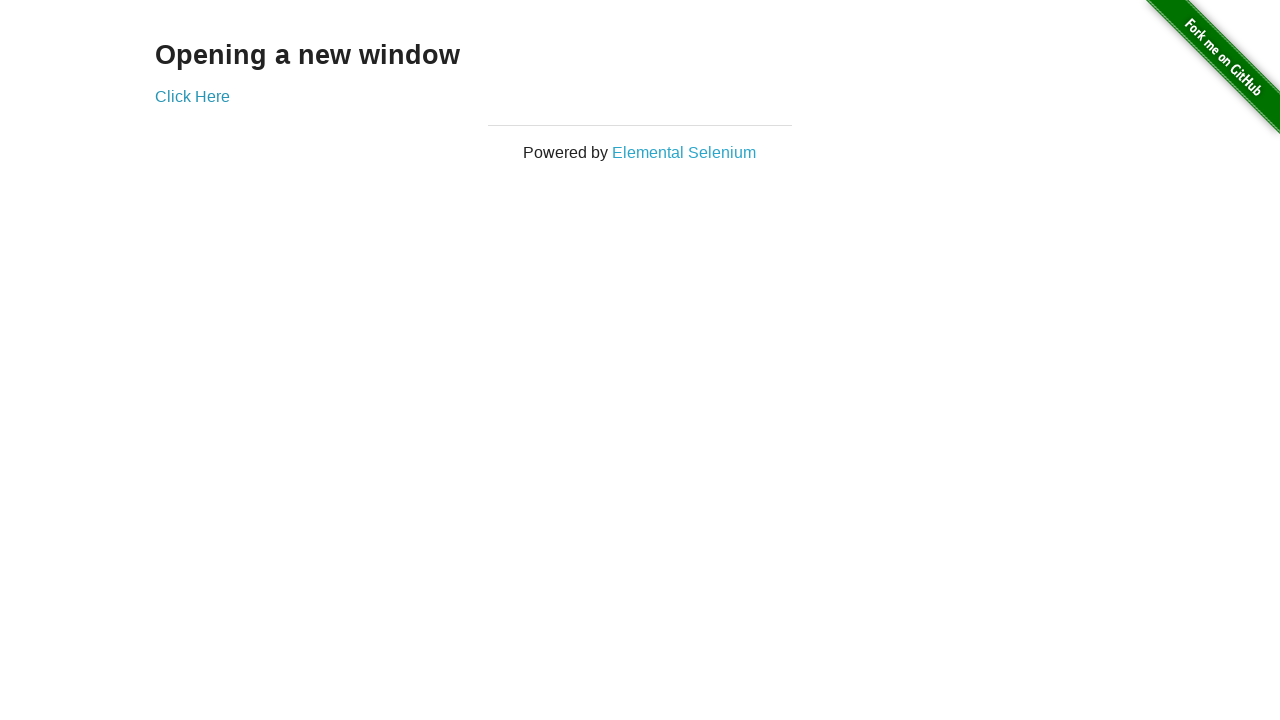